Tests form interaction on a practice page by reading a value, calculating a mathematical result, filling in the answer field, checking required checkboxes, and submitting the form.

Starting URL: http://SunInJuly.github.io/execute_script.html

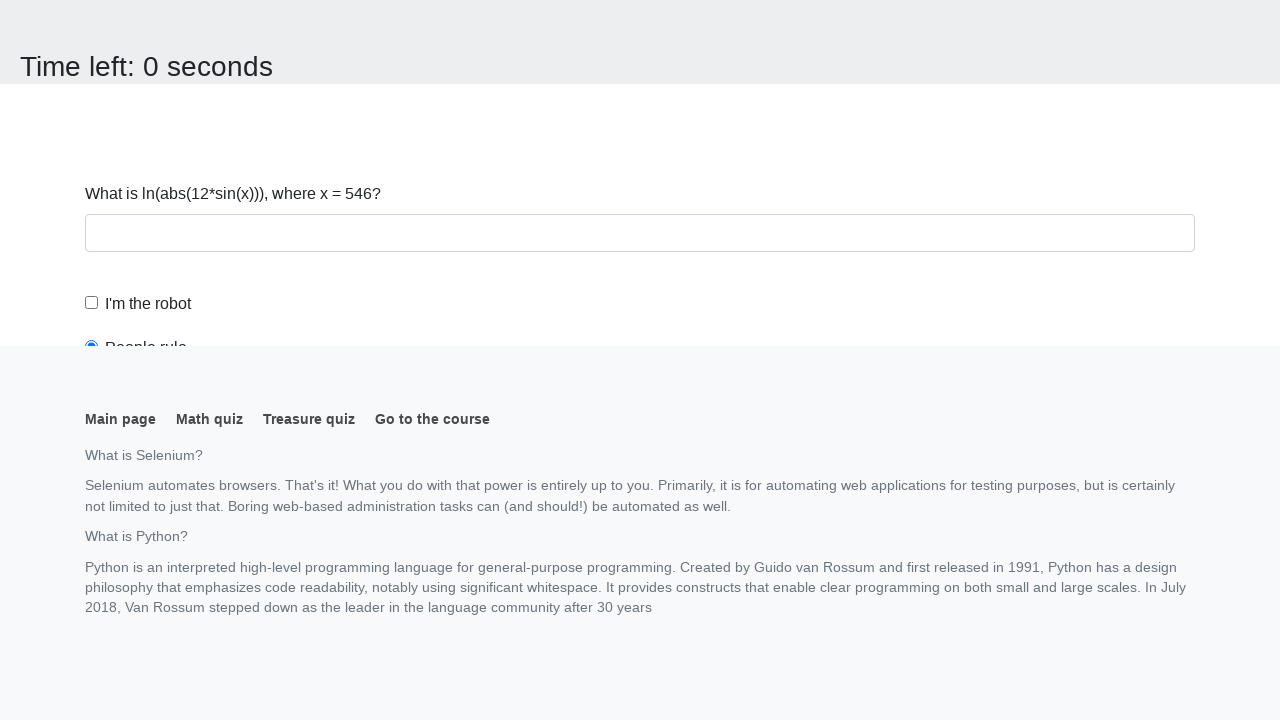

Navigated to execute_script practice page
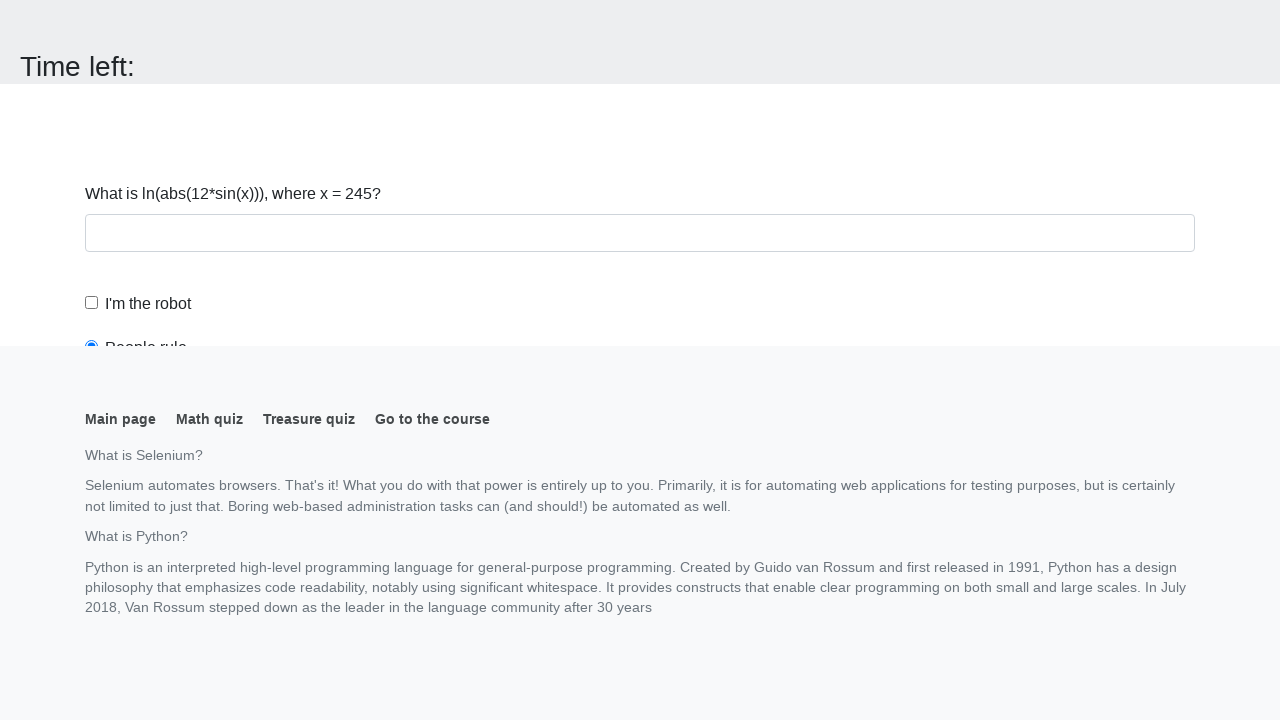

Retrieved input value from page
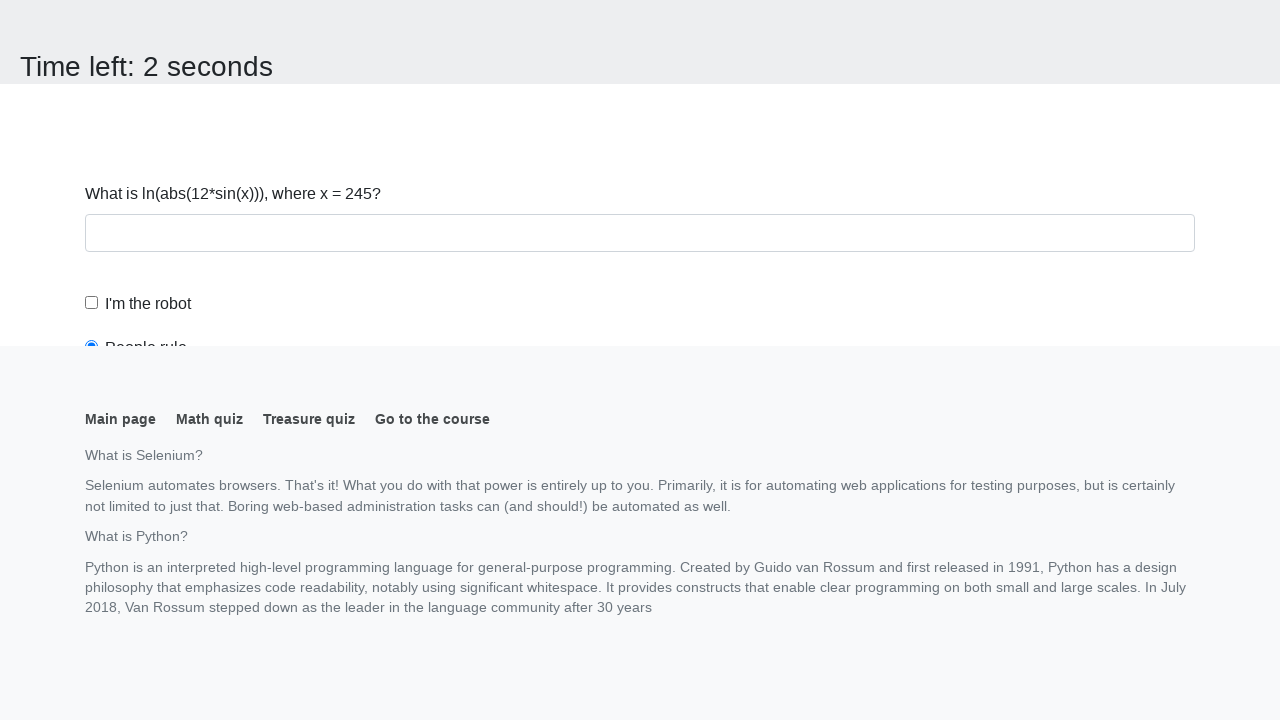

Calculated mathematical result: -0.6338396445576024
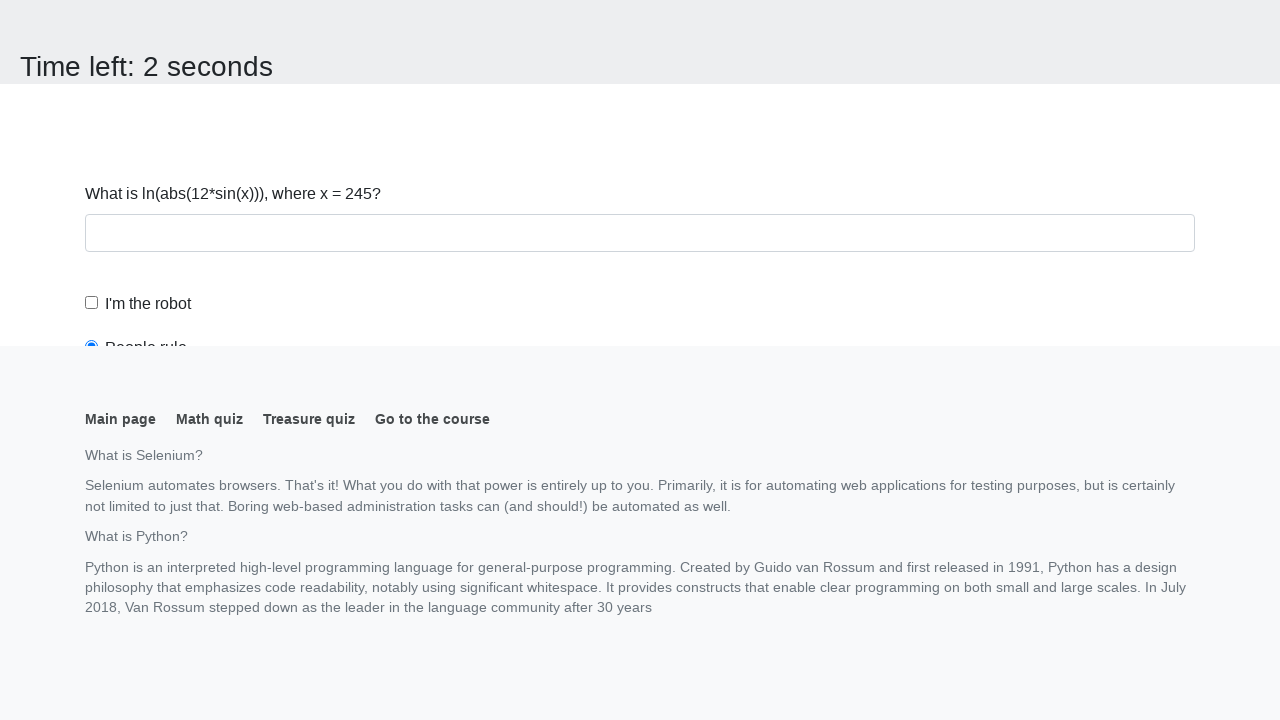

Scrolled to answer field
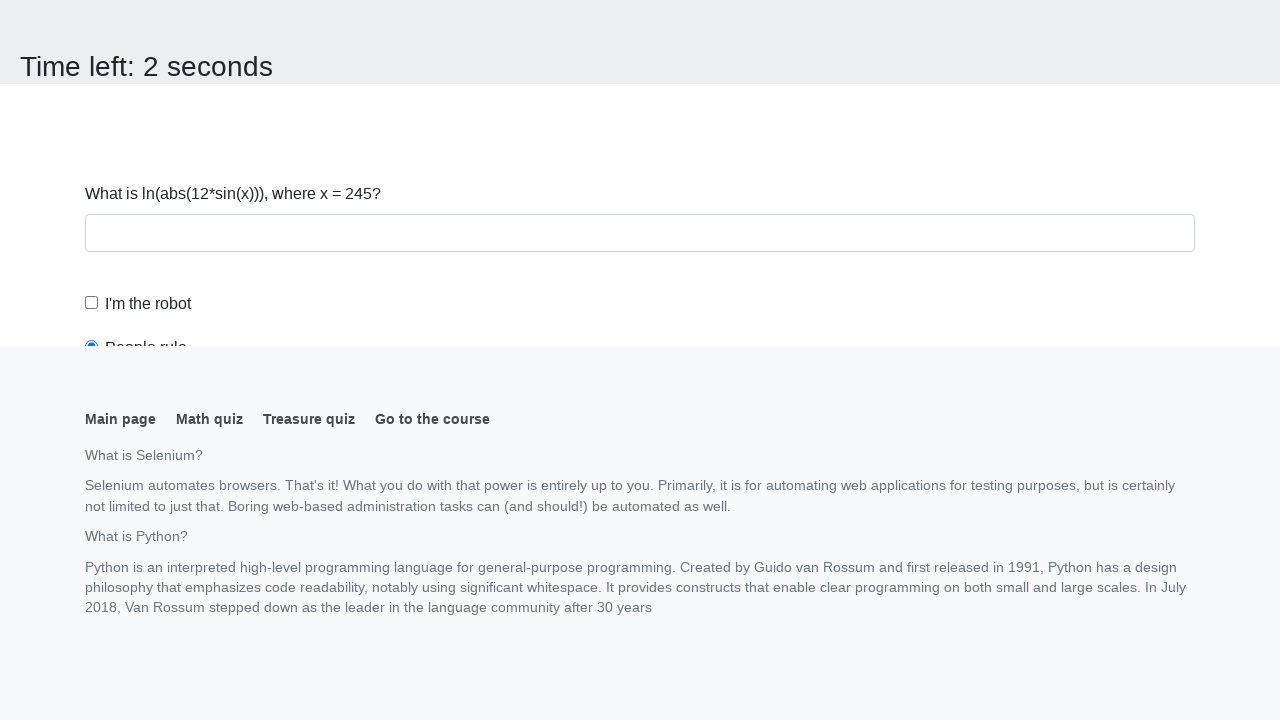

Filled answer field with calculated value on #answer
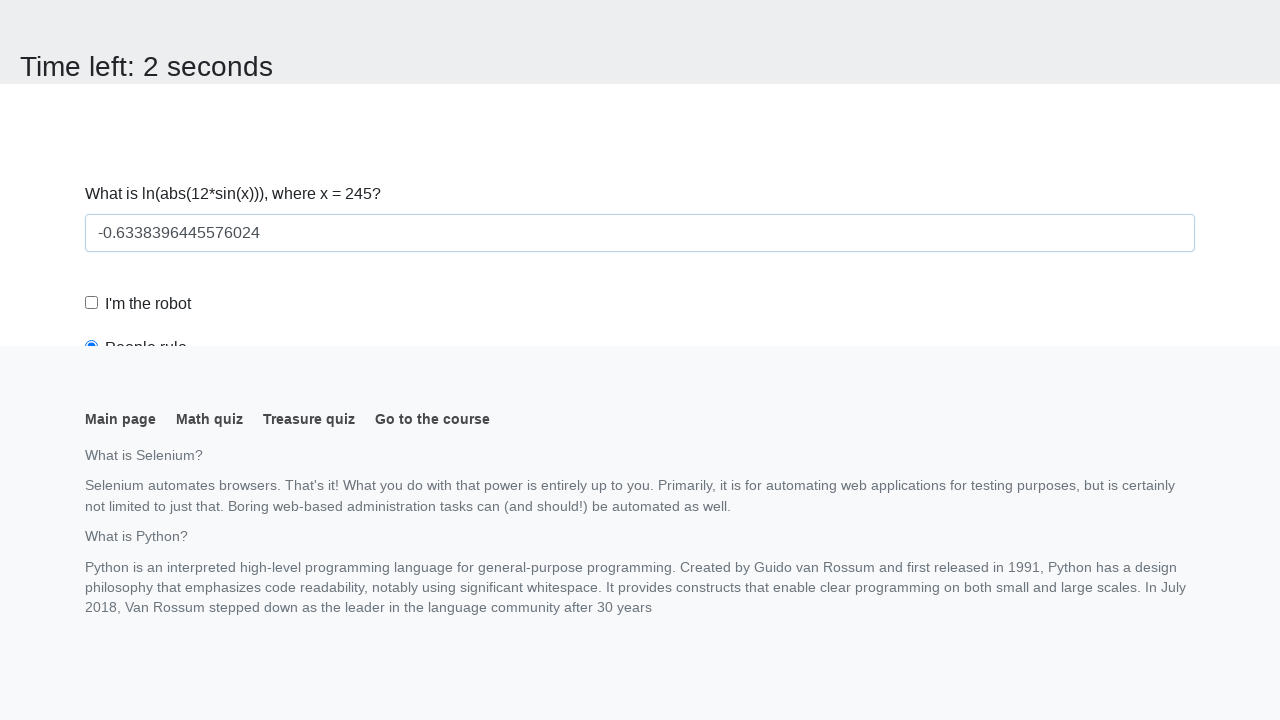

Checked the robot checkbox at (92, 303) on #robotCheckbox
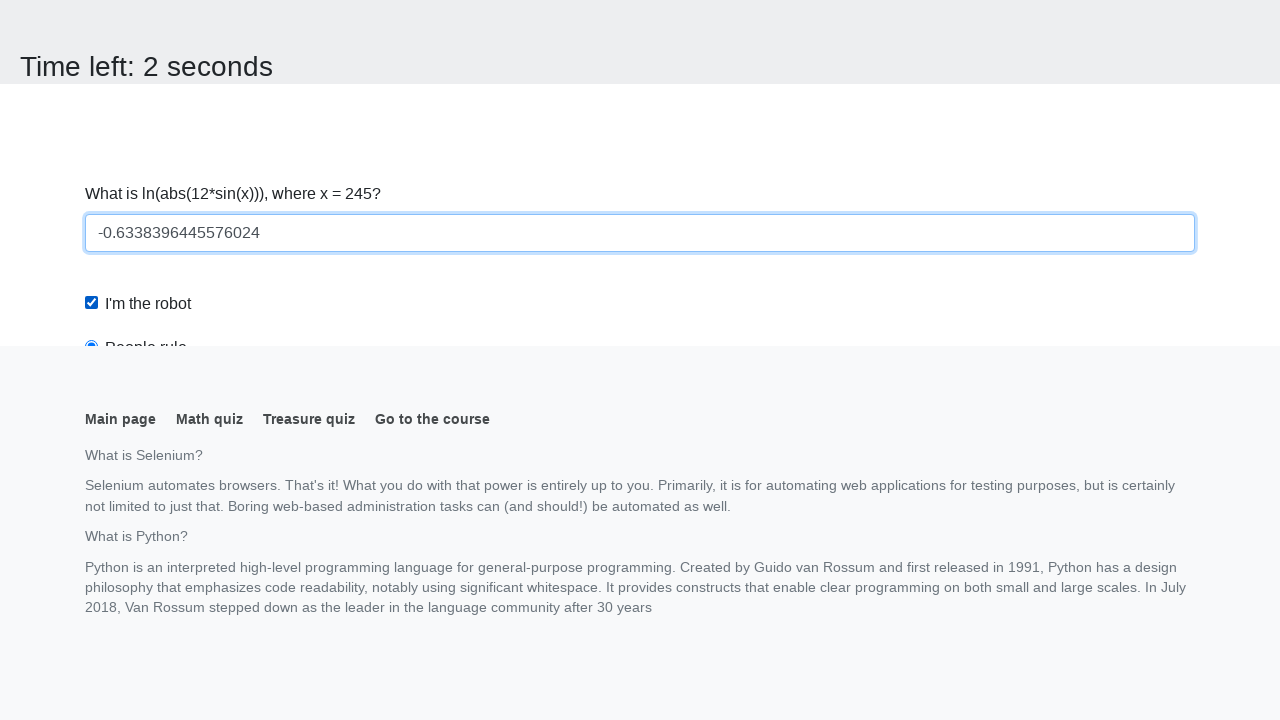

Checked the robots rule checkbox at (92, 7) on #robotsRule
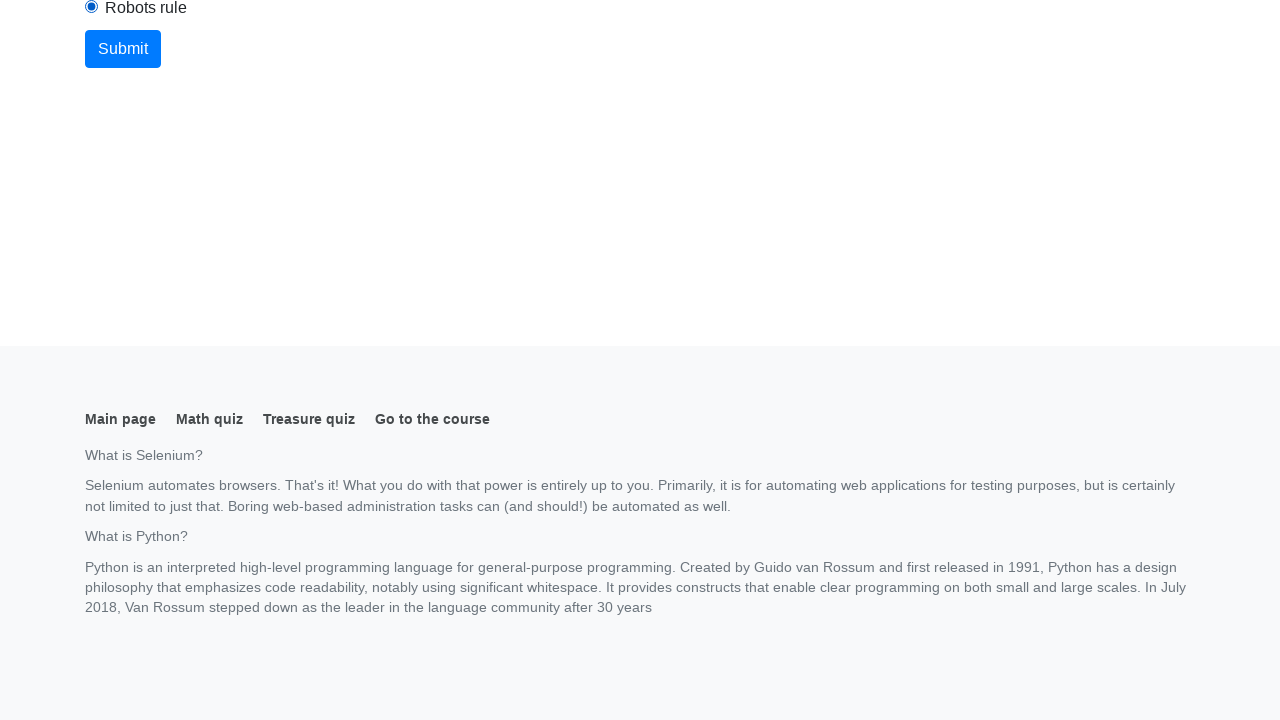

Clicked submit button to submit form at (123, 49) on .btn
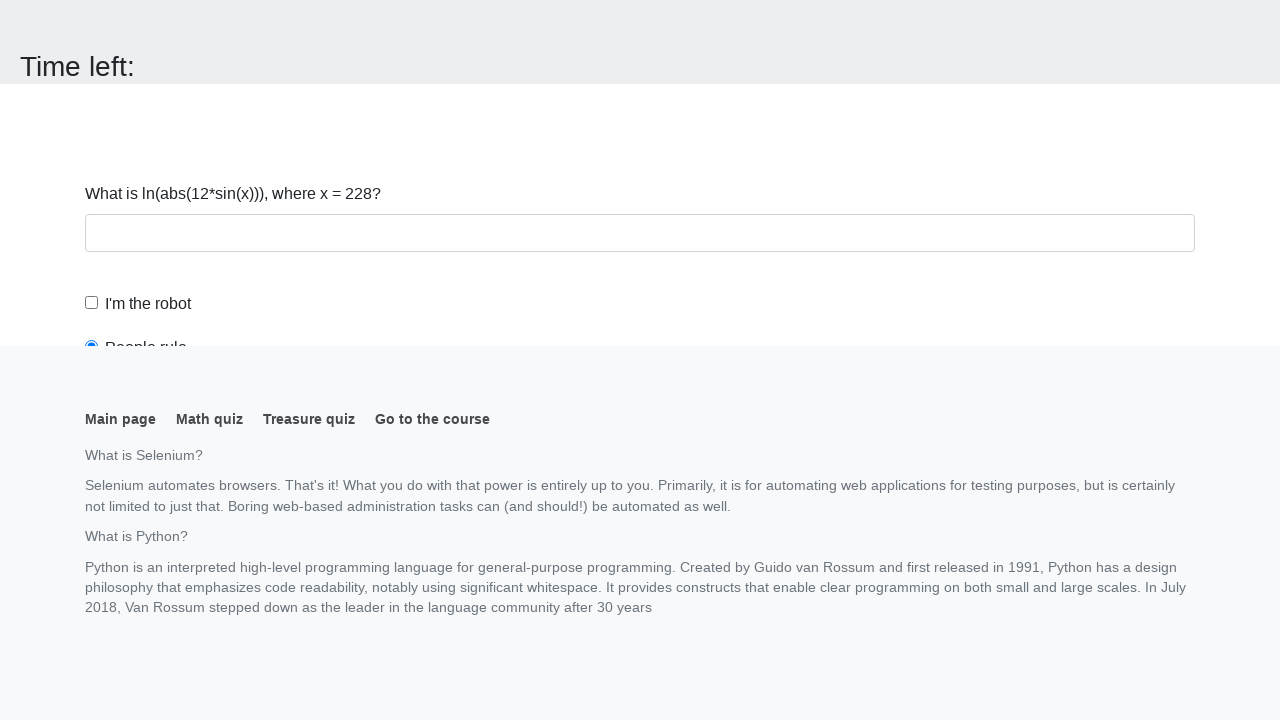

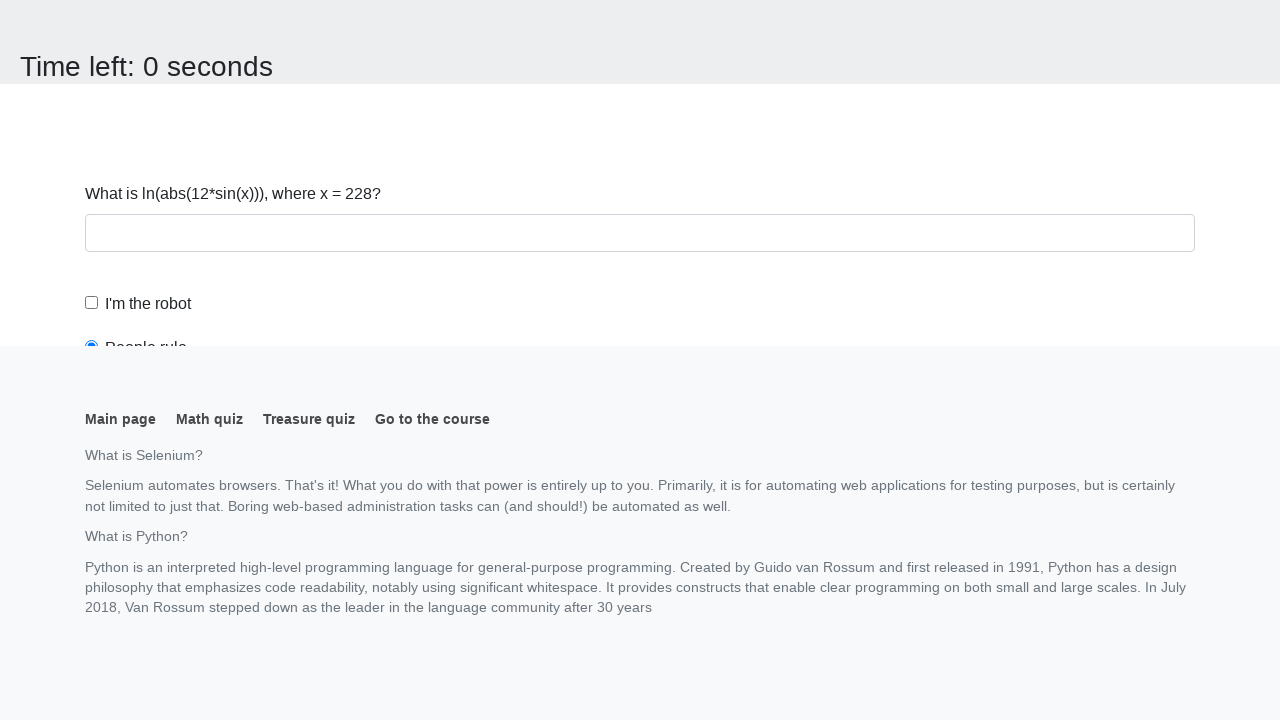